Tests JavaScript alert handling by clicking a button that triggers an alert, accepting it, then reading a value from the page, performing a mathematical calculation (log of absolute value of 12*sin(x)), entering the result, and submitting the form.

Starting URL: http://suninjuly.github.io/alert_accept.html

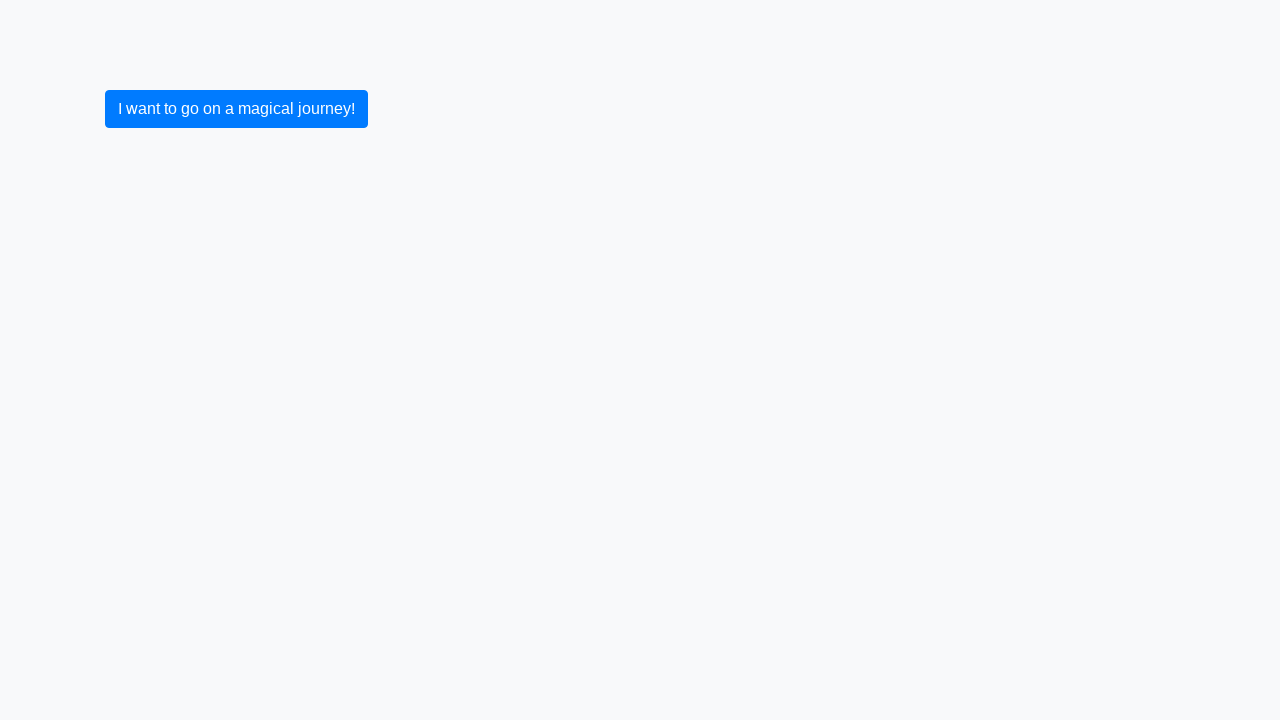

Clicked start button to trigger alert at (236, 109) on button.btn
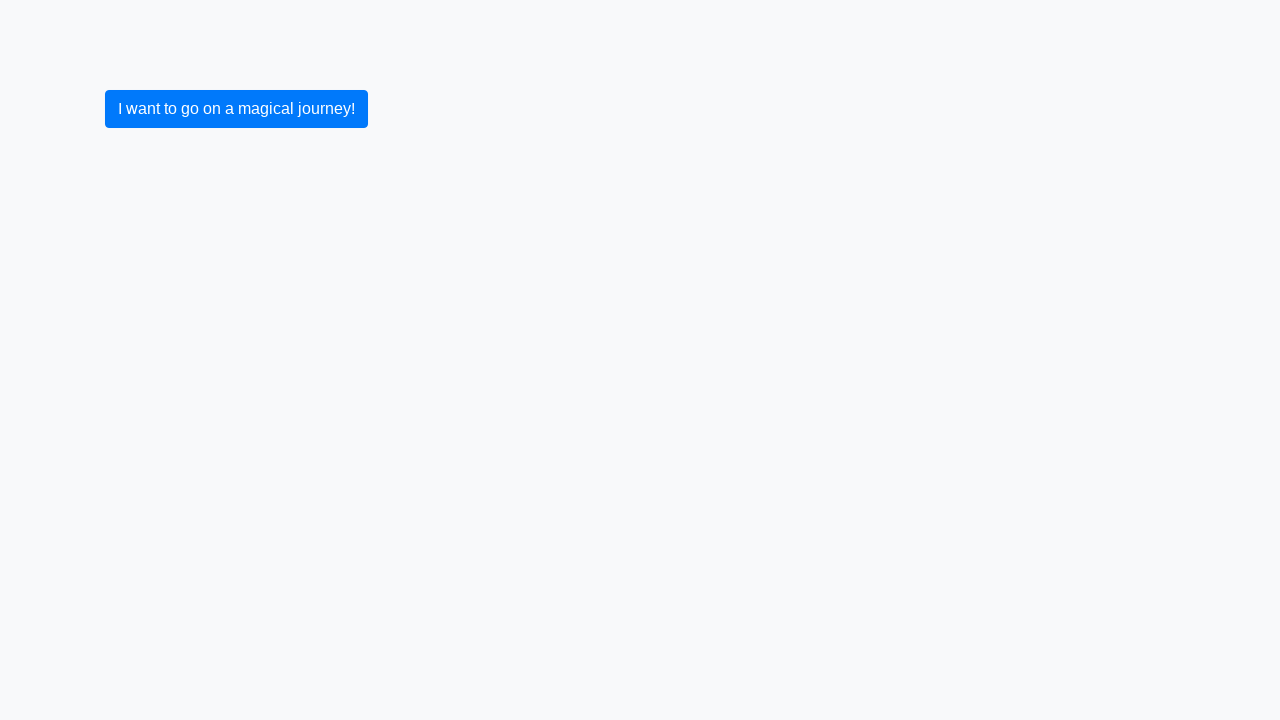

Set up dialog handler to accept alerts
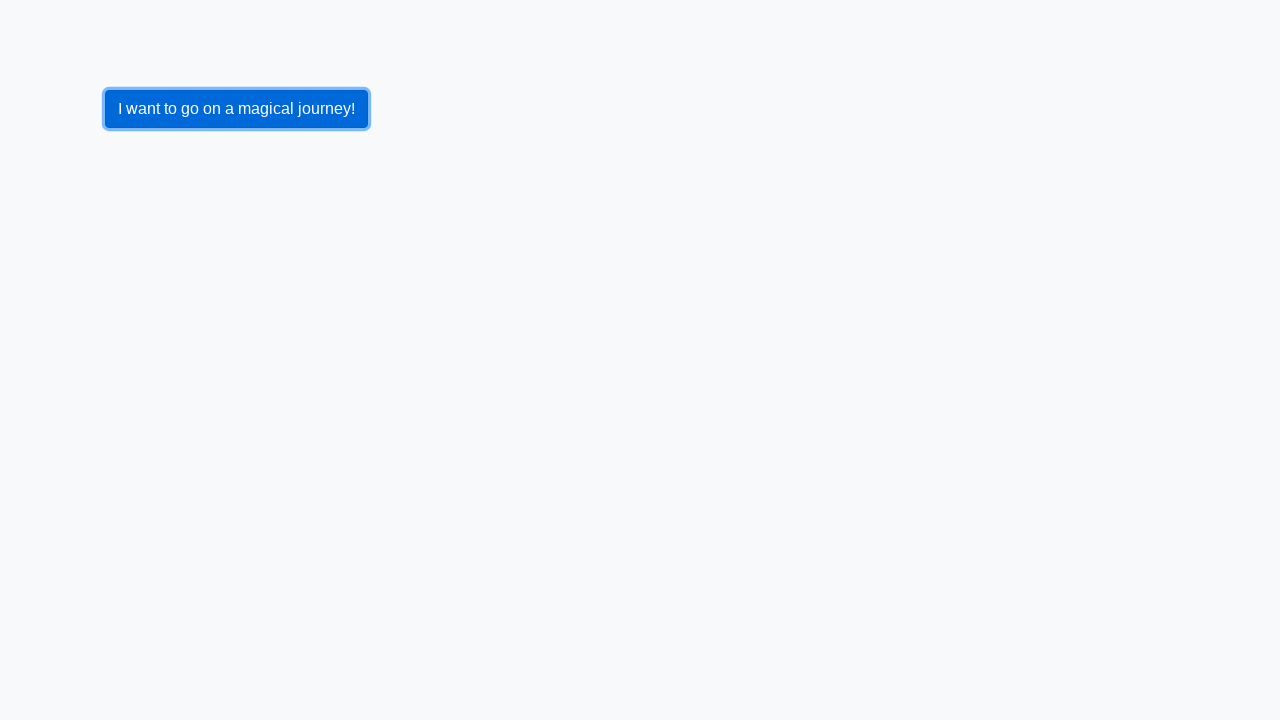

Waited 500ms for alert to be processed
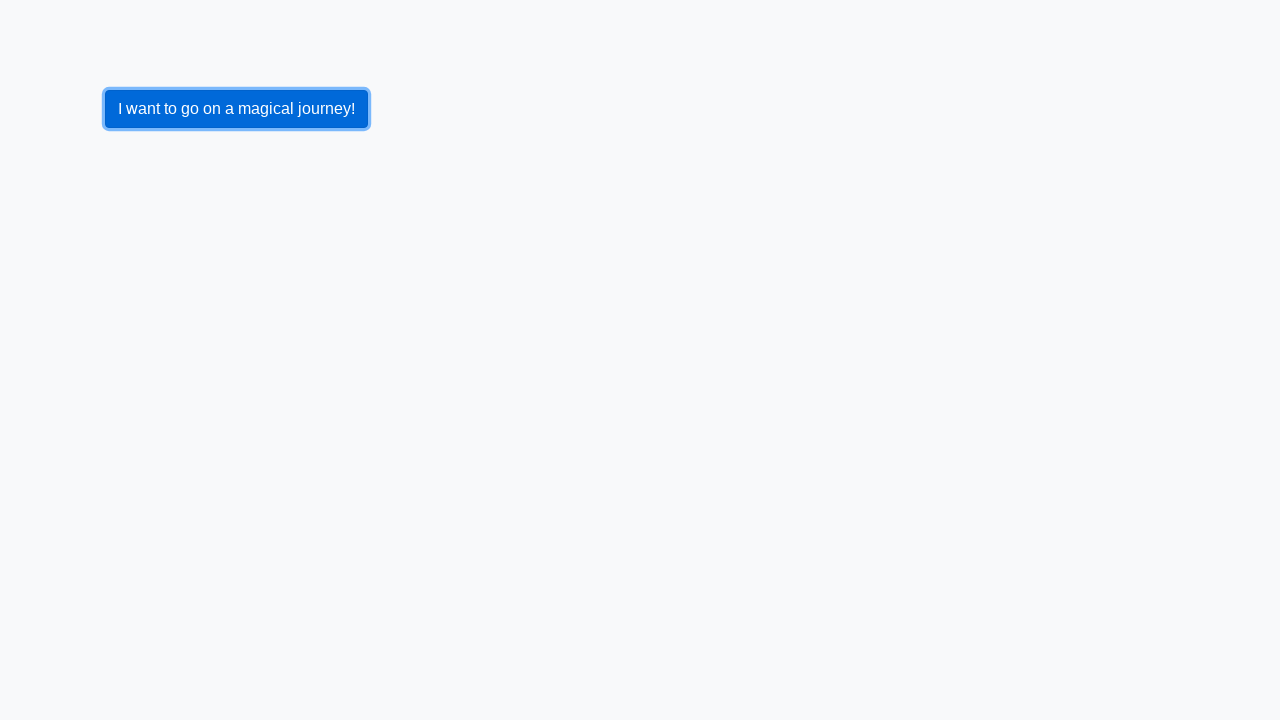

Attempted alternative dialog handling
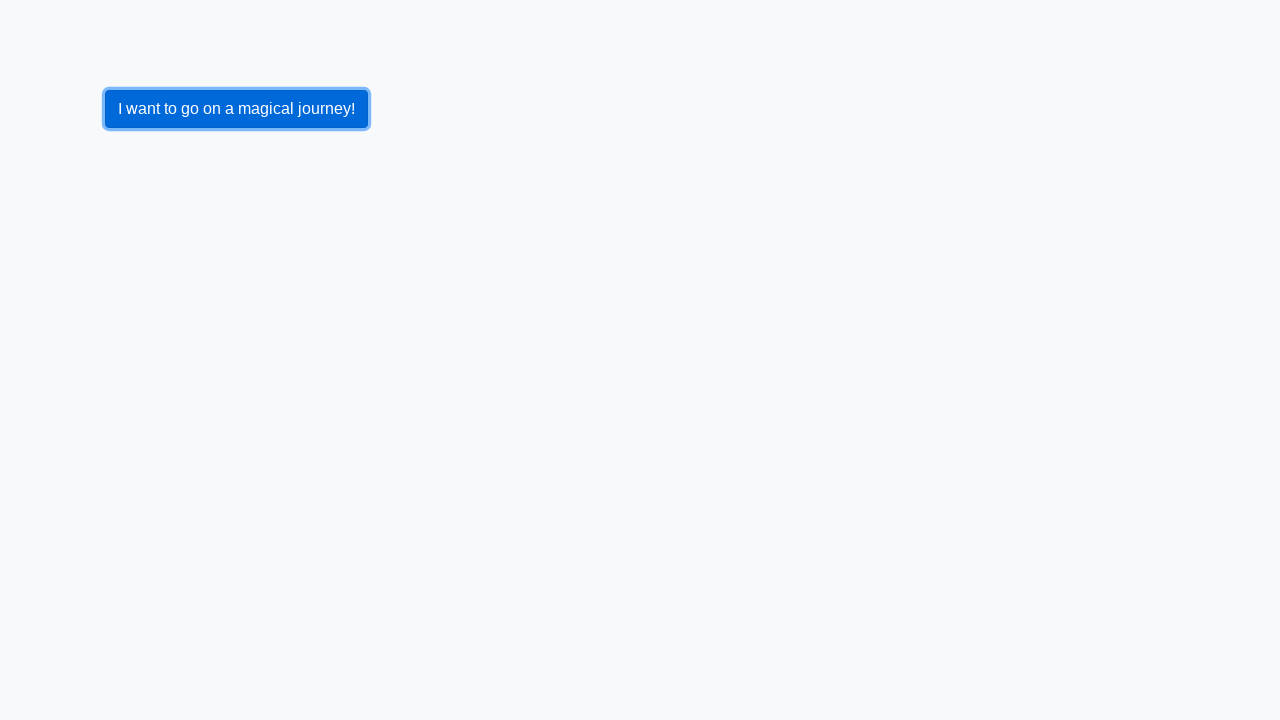

Set up one-time dialog accept handler
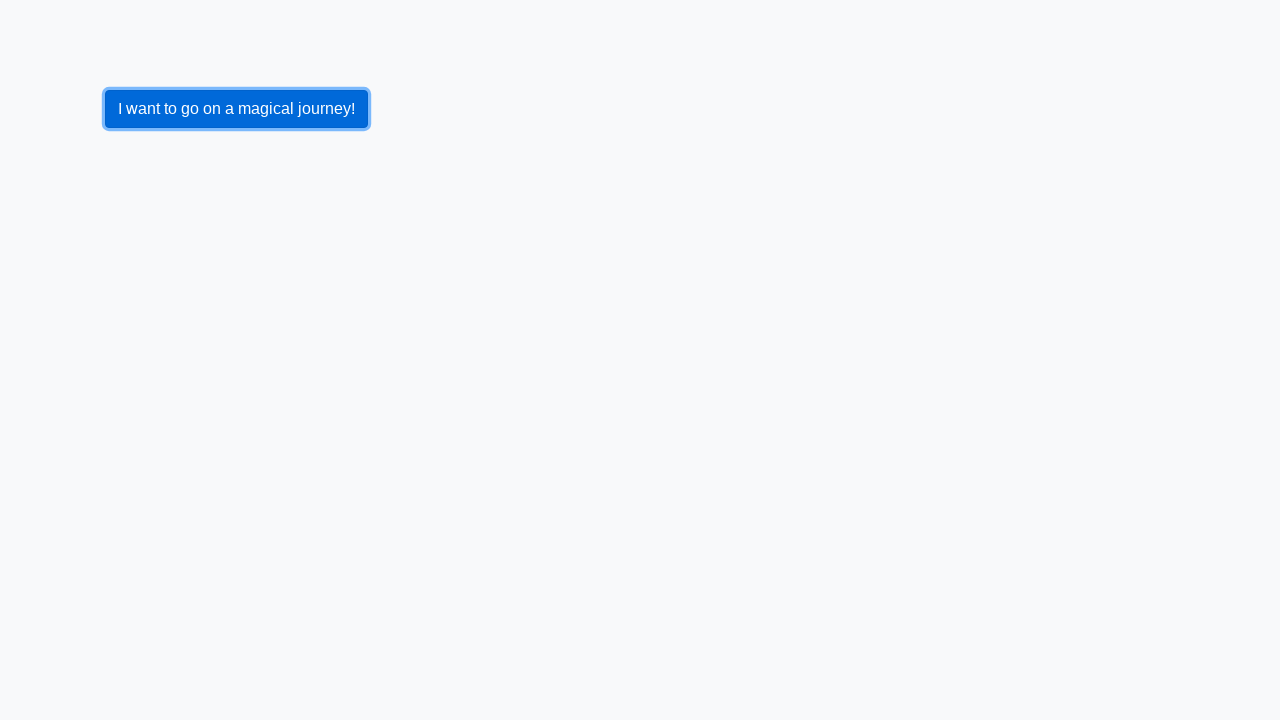

Re-clicked button after alert setup at (236, 109) on button.btn
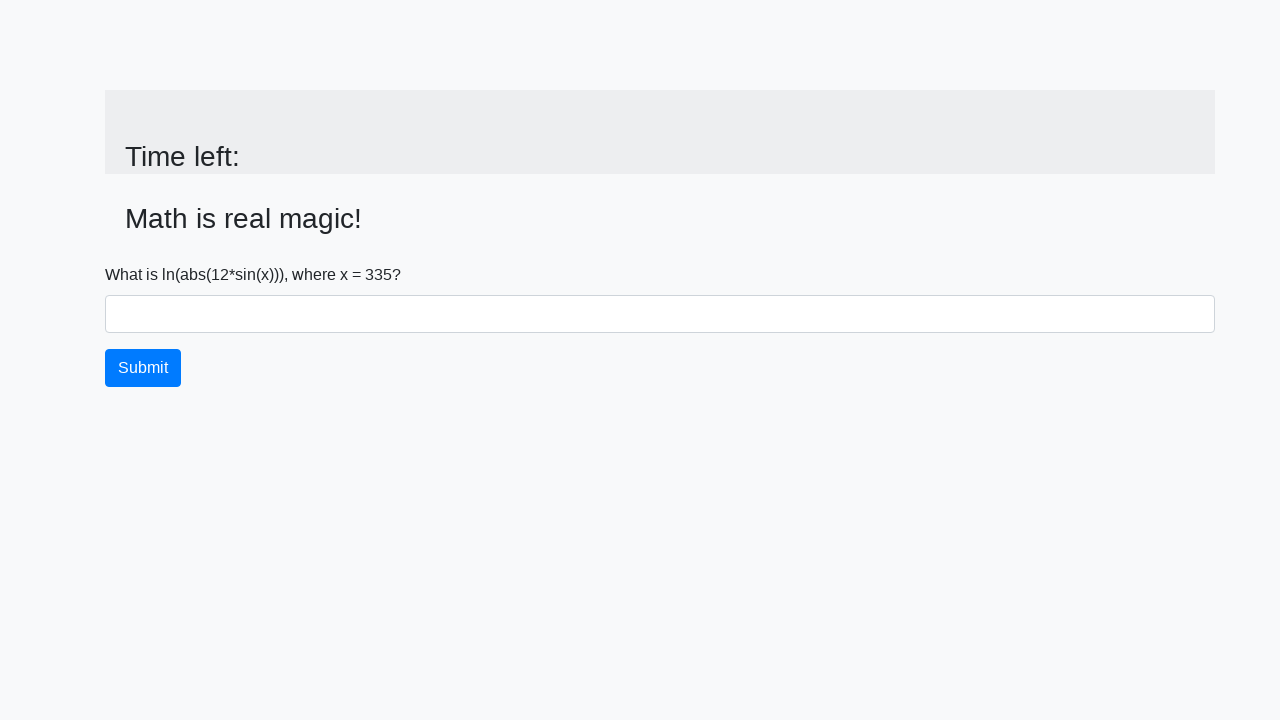

Input value element appeared after alert was dismissed
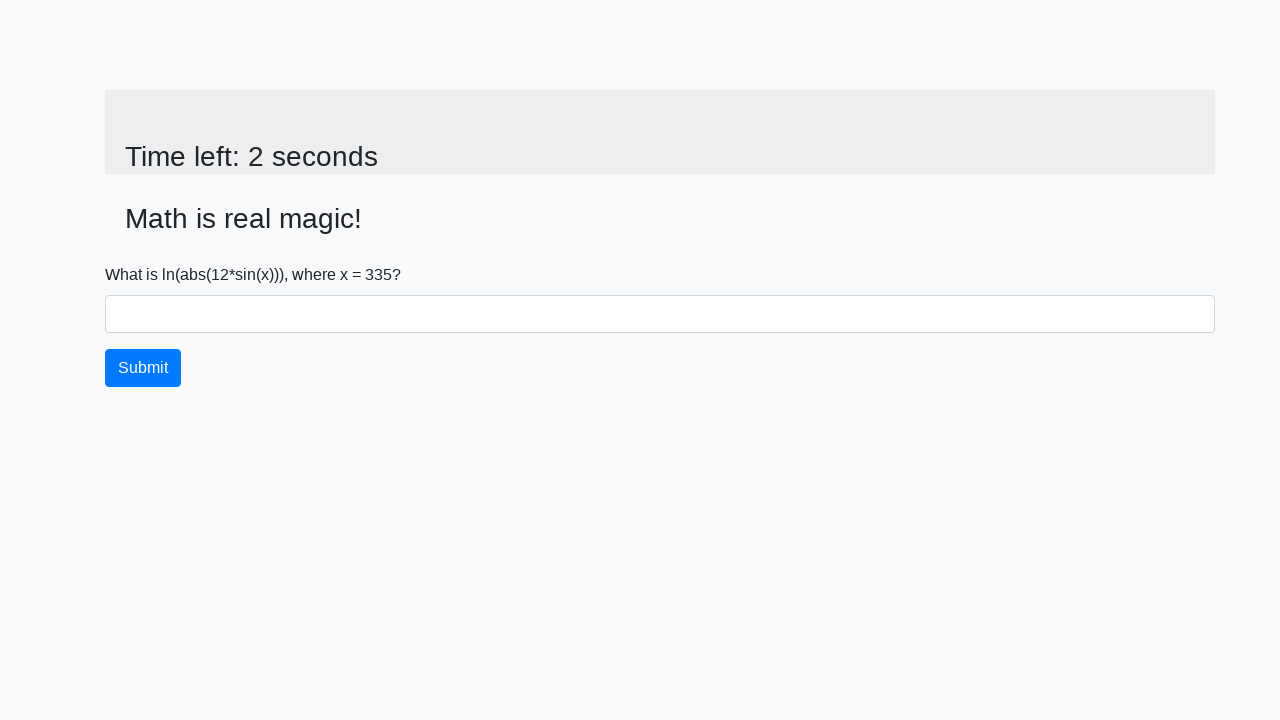

Retrieved x value from page: 335
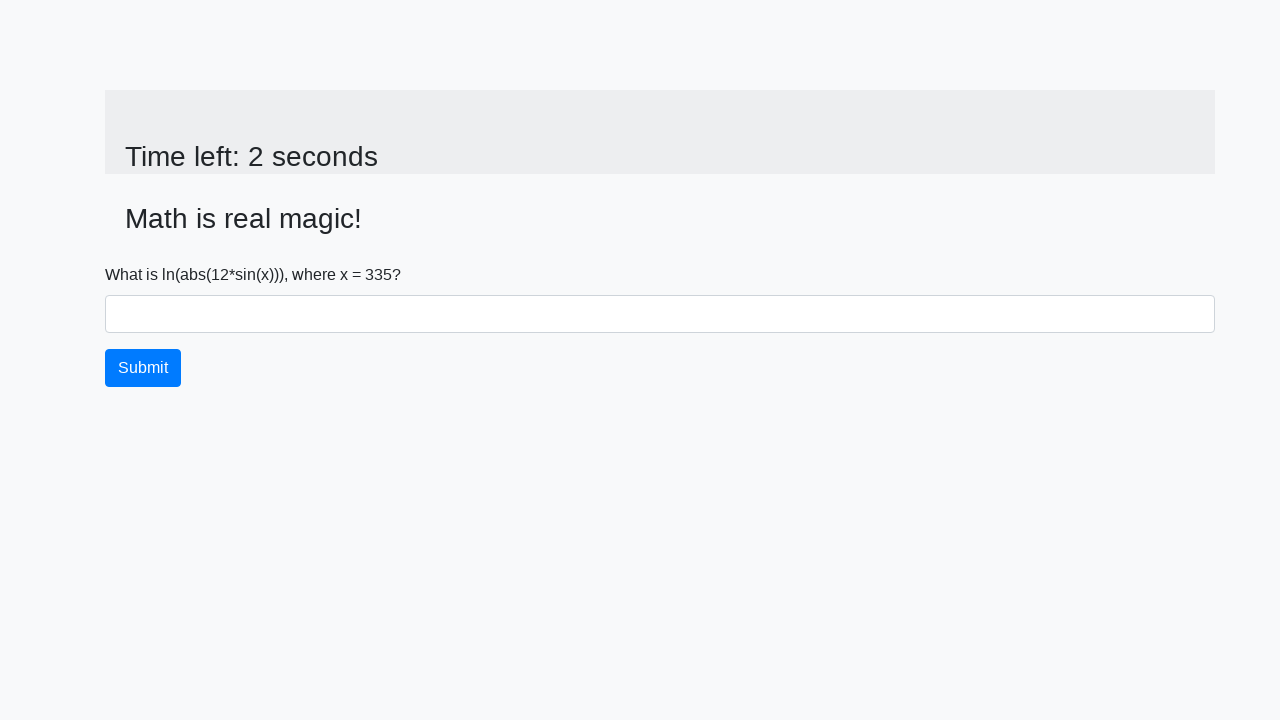

Calculated answer using formula log(abs(12*sin(x))): 2.393813808334808
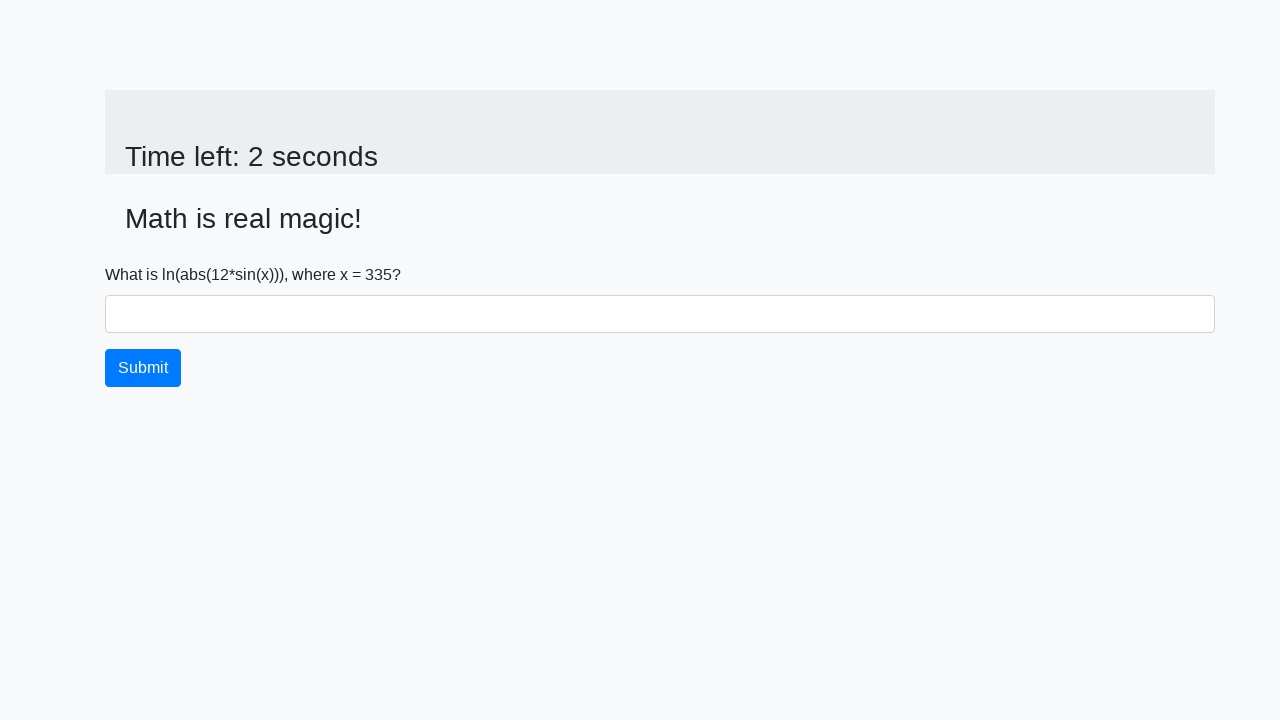

Entered calculated answer '2.393813808334808' into answer field on #answer
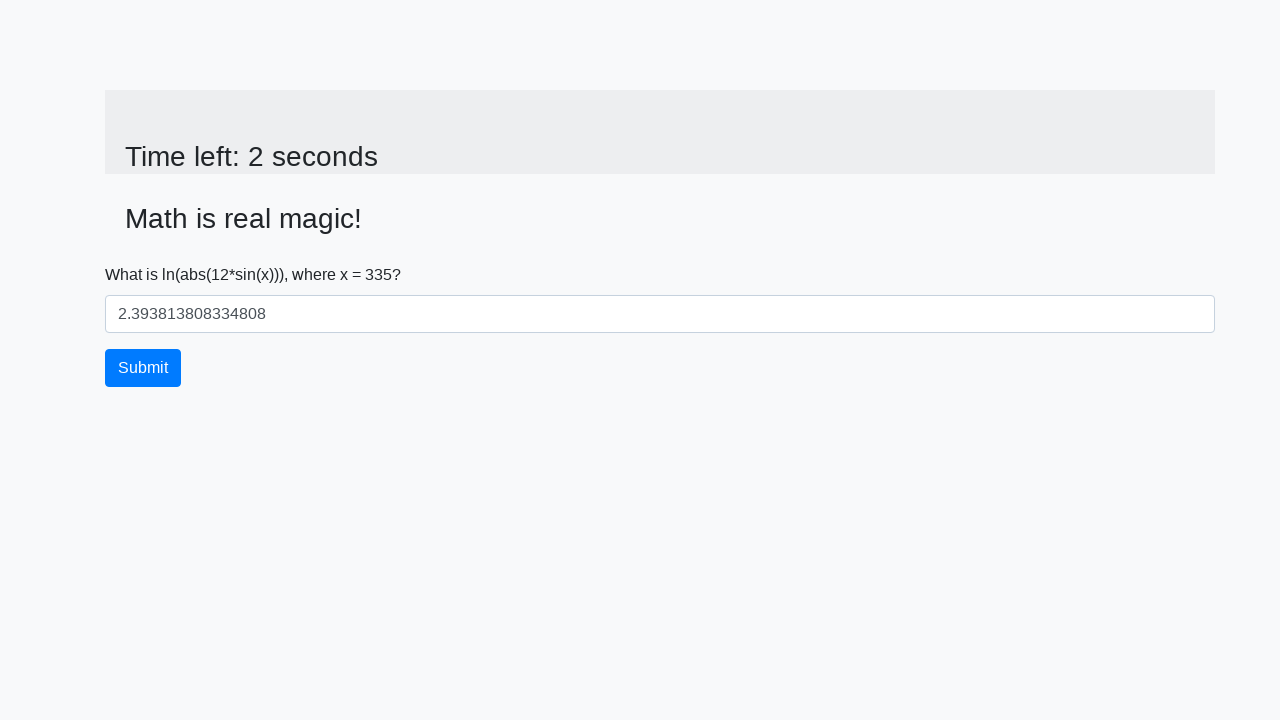

Clicked submit button to submit the form at (143, 368) on button.btn
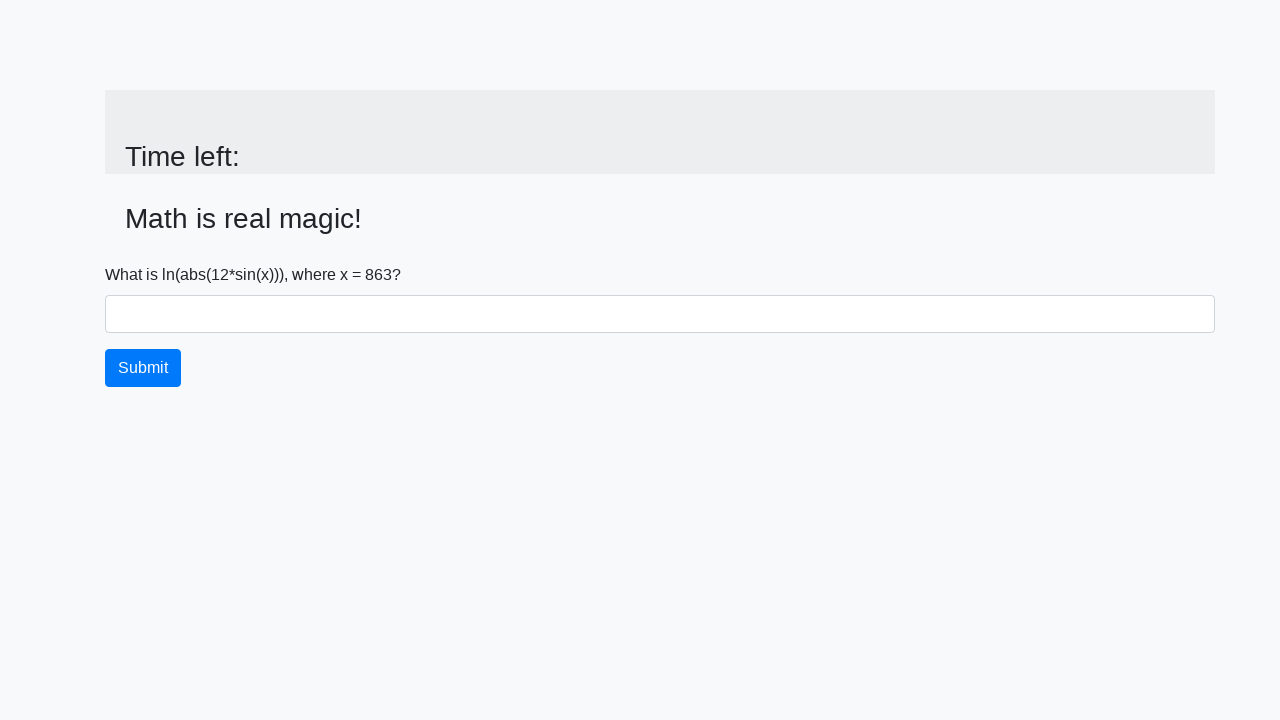

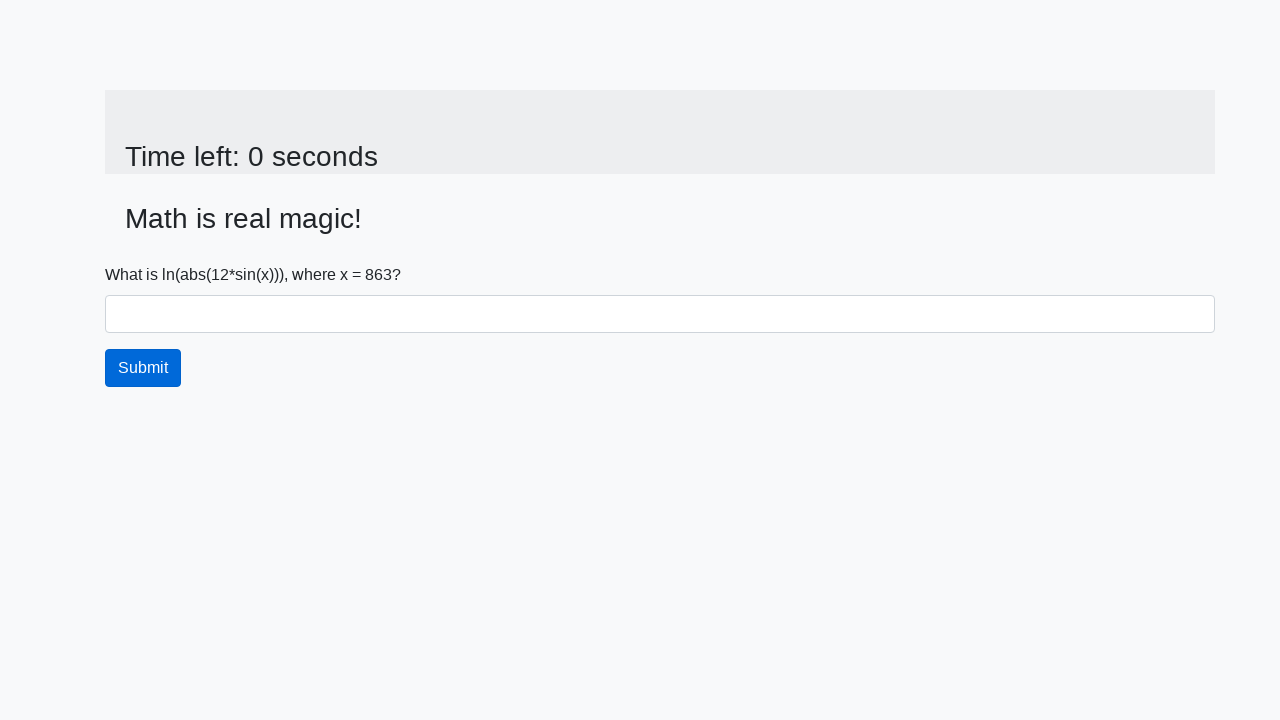